Tests that the counter displays the correct number of todo items as they are added

Starting URL: https://demo.playwright.dev/todomvc

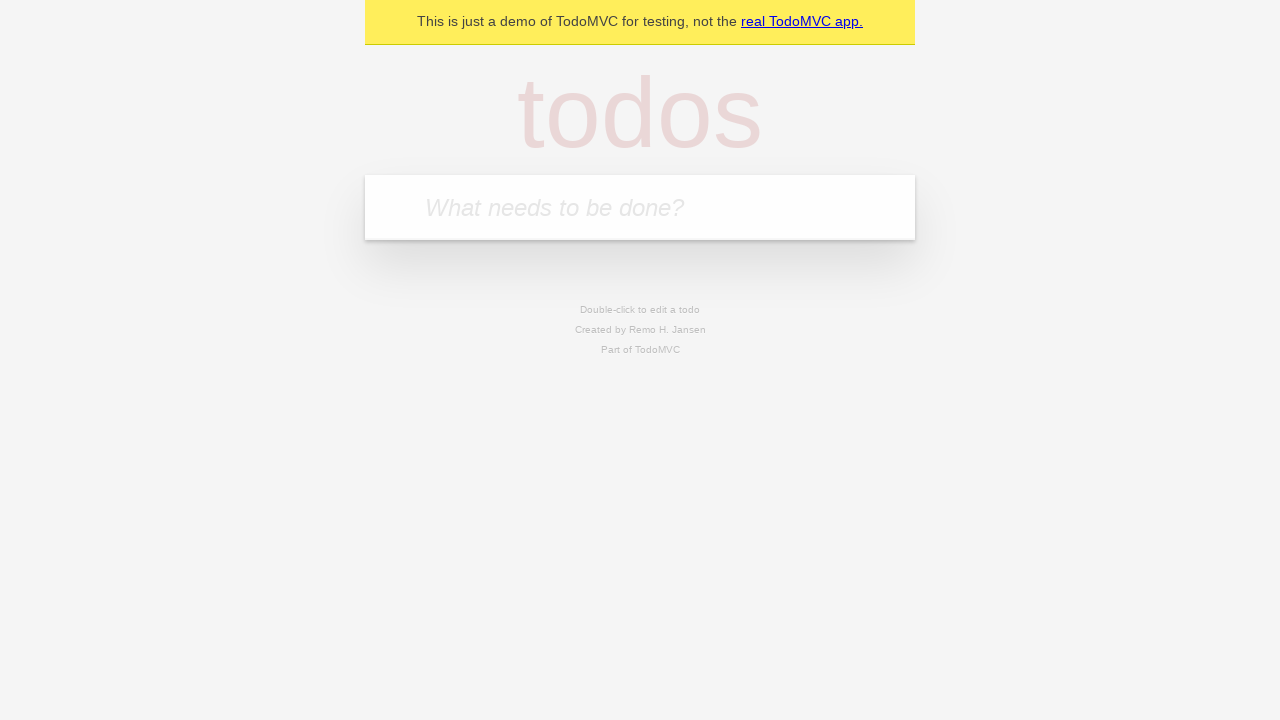

Located the todo input field with placeholder 'What needs to be done?'
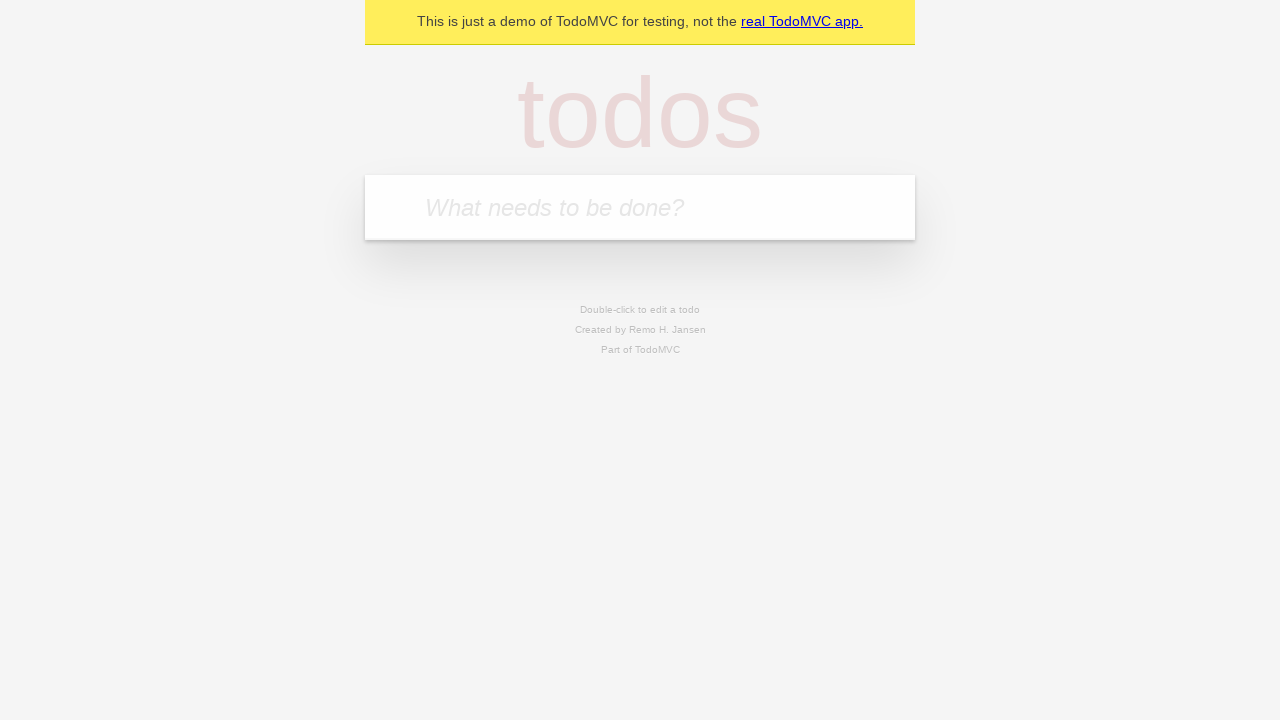

Filled todo input with 'buy some cheese' on internal:attr=[placeholder="What needs to be done?"i]
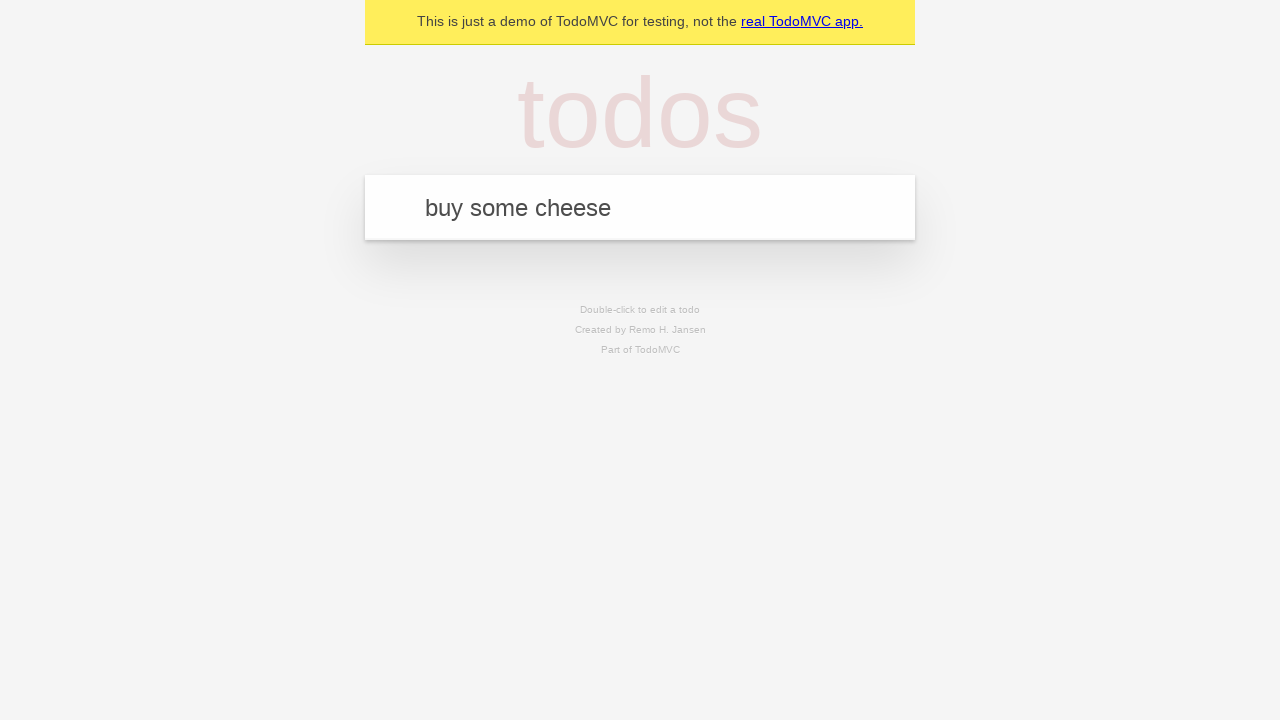

Pressed Enter to add first todo item on internal:attr=[placeholder="What needs to be done?"i]
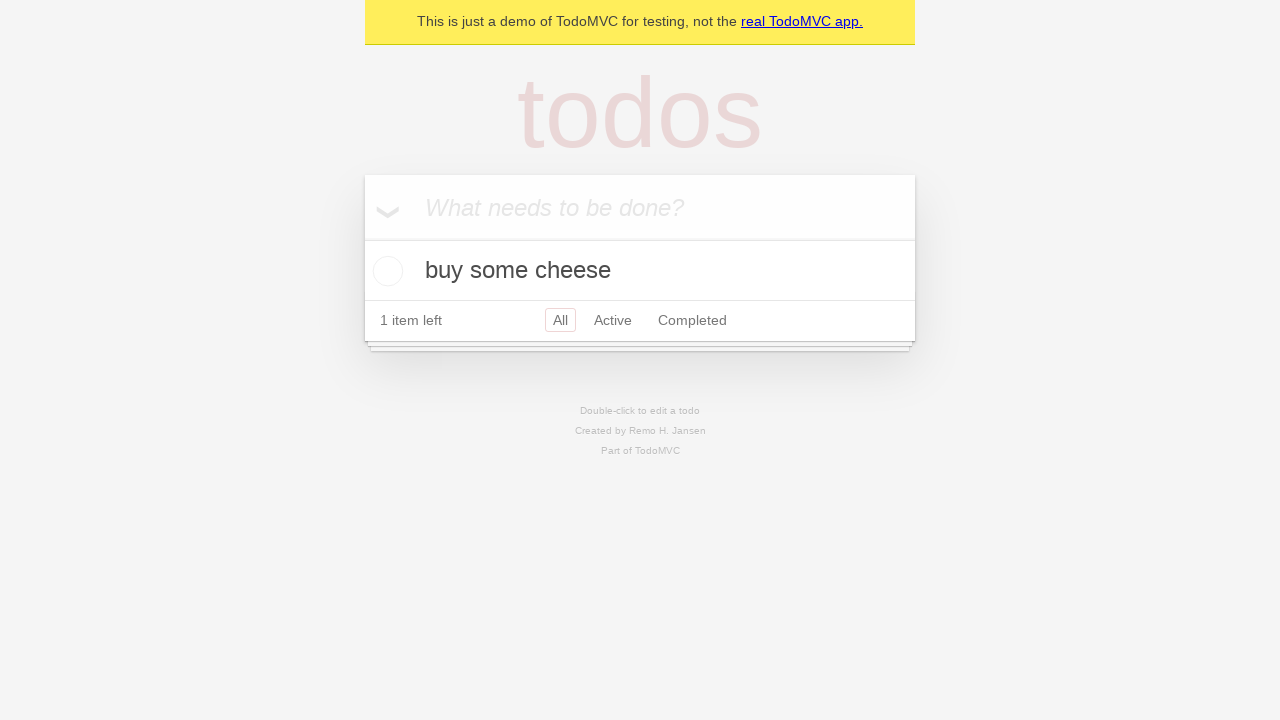

Todo counter element appeared after adding first item
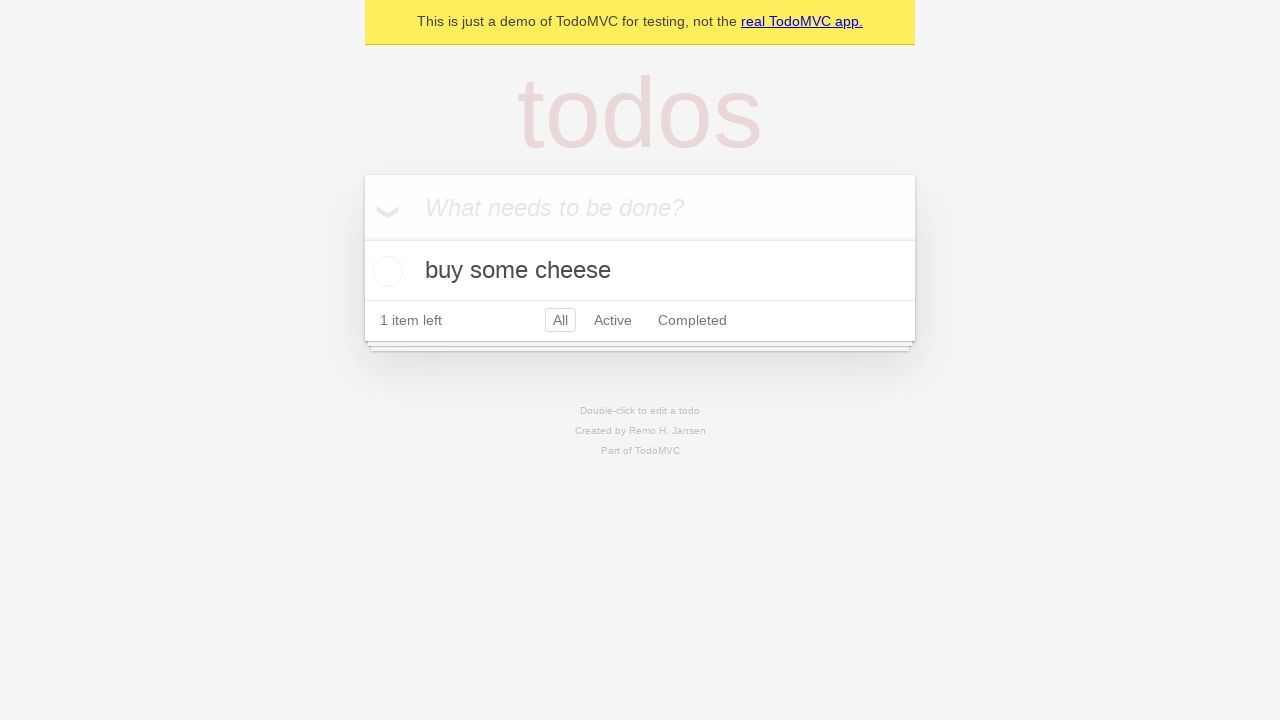

Filled todo input with 'feed the cat' on internal:attr=[placeholder="What needs to be done?"i]
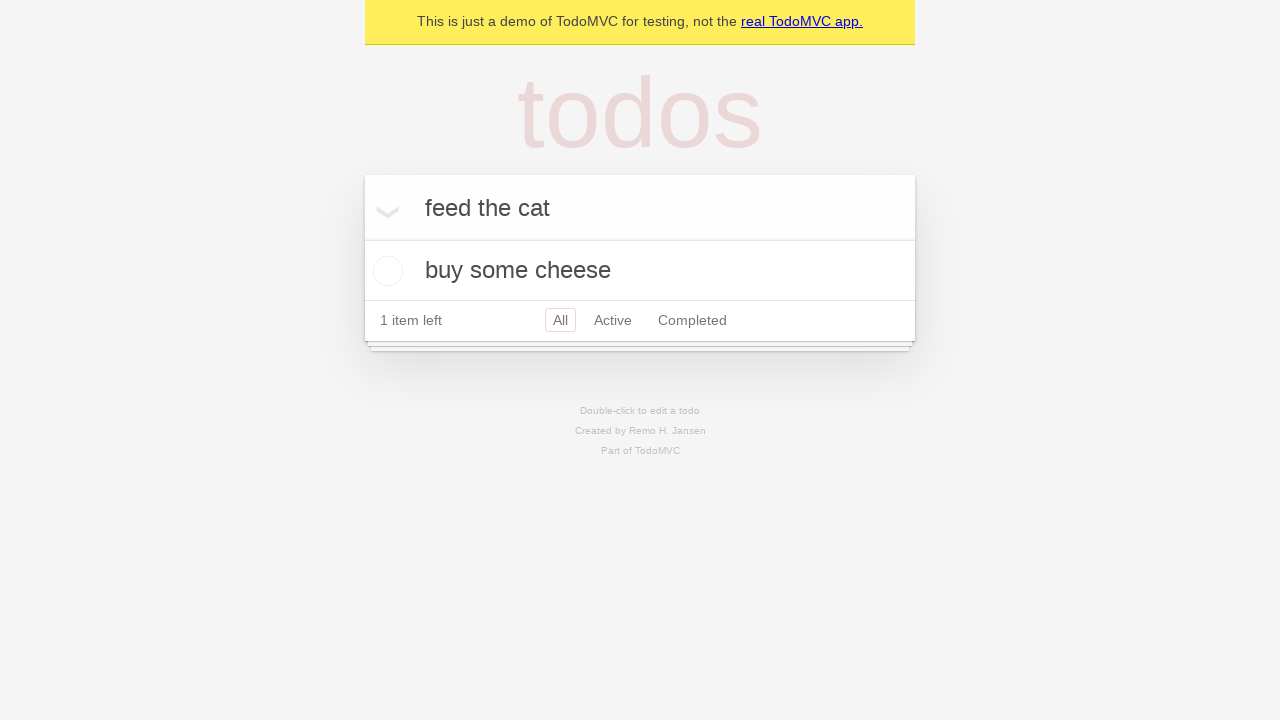

Pressed Enter to add second todo item on internal:attr=[placeholder="What needs to be done?"i]
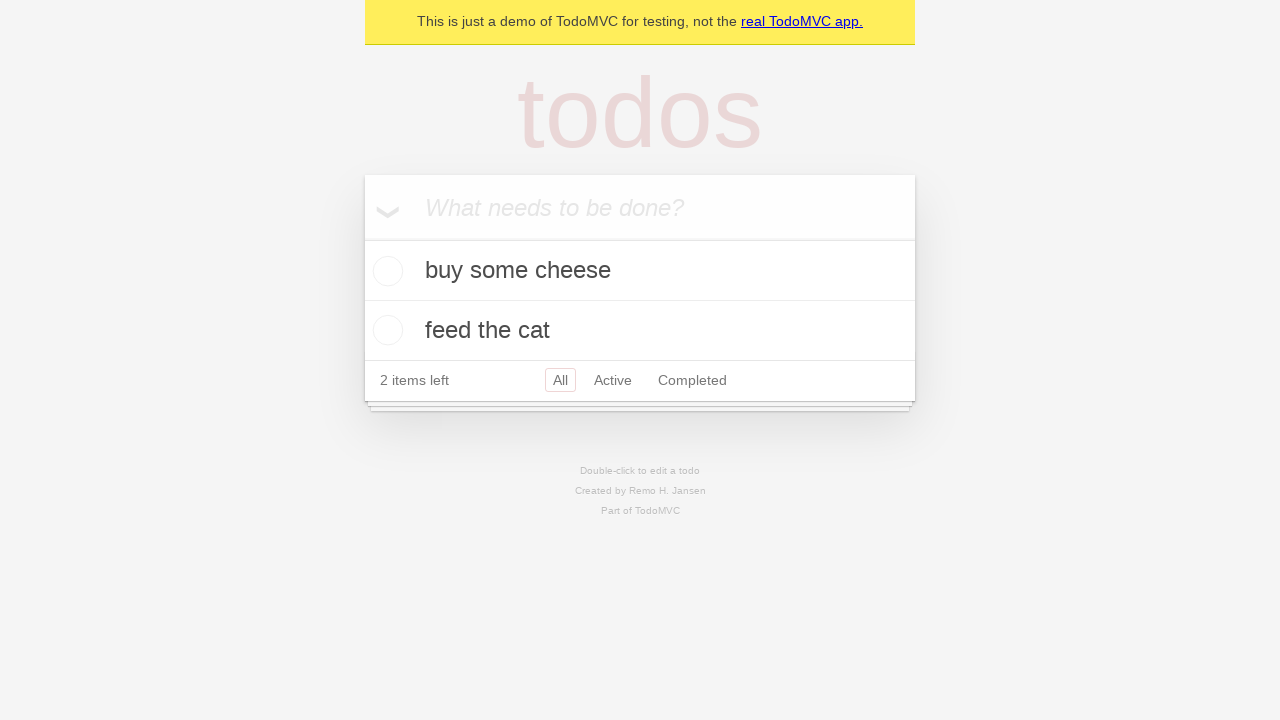

Todo counter now displays '2' items
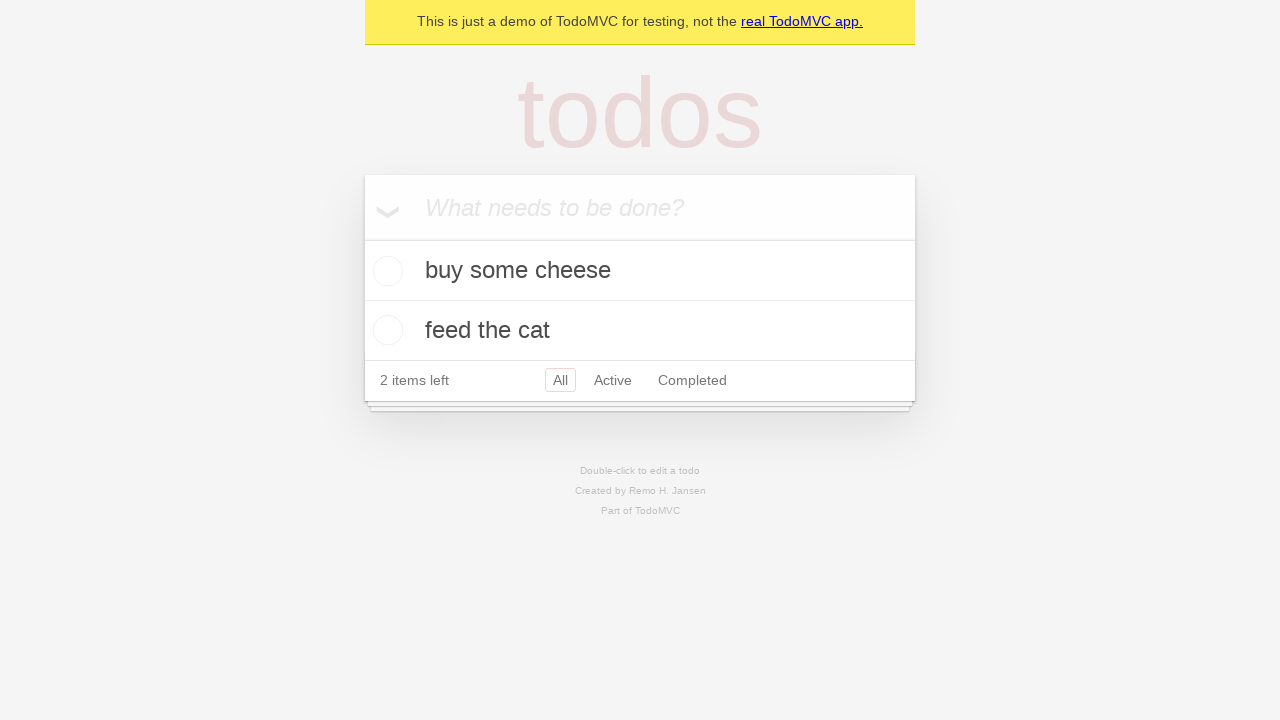

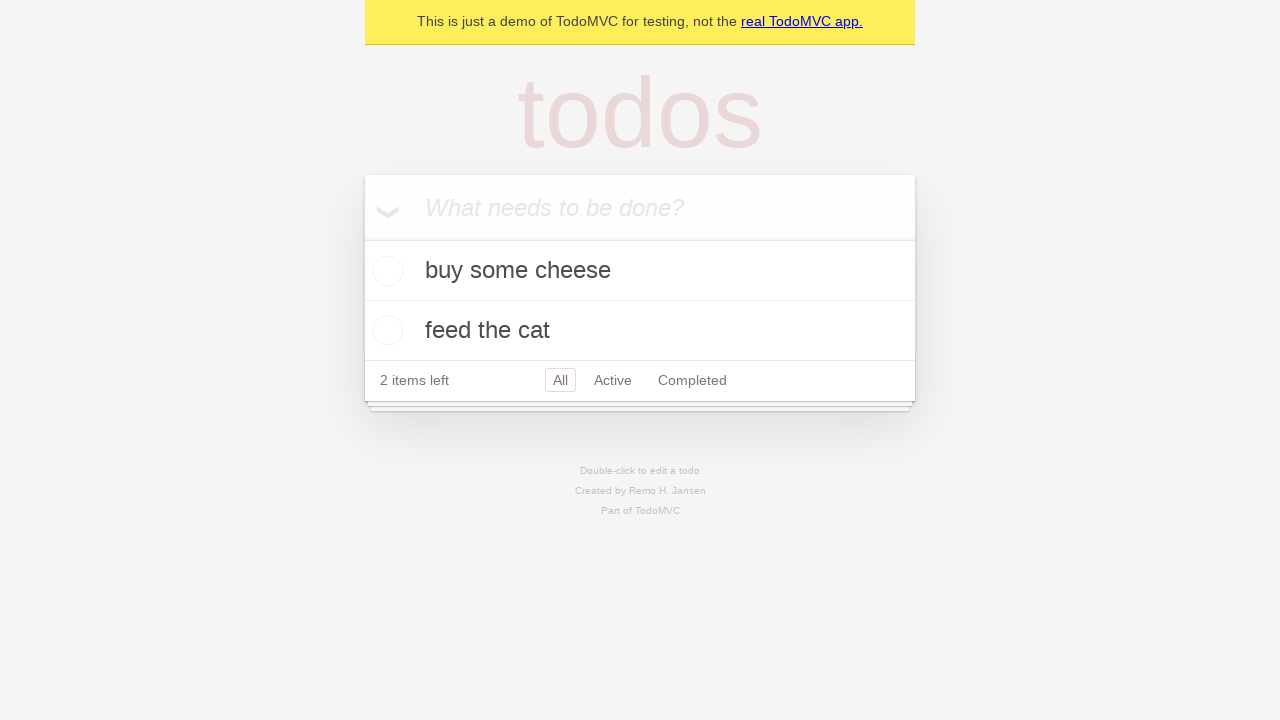